Tests multiple features of the-internet.herokuapp.com including form authentication, dropdown selection, and opening new windows

Starting URL: https://the-internet.herokuapp.com

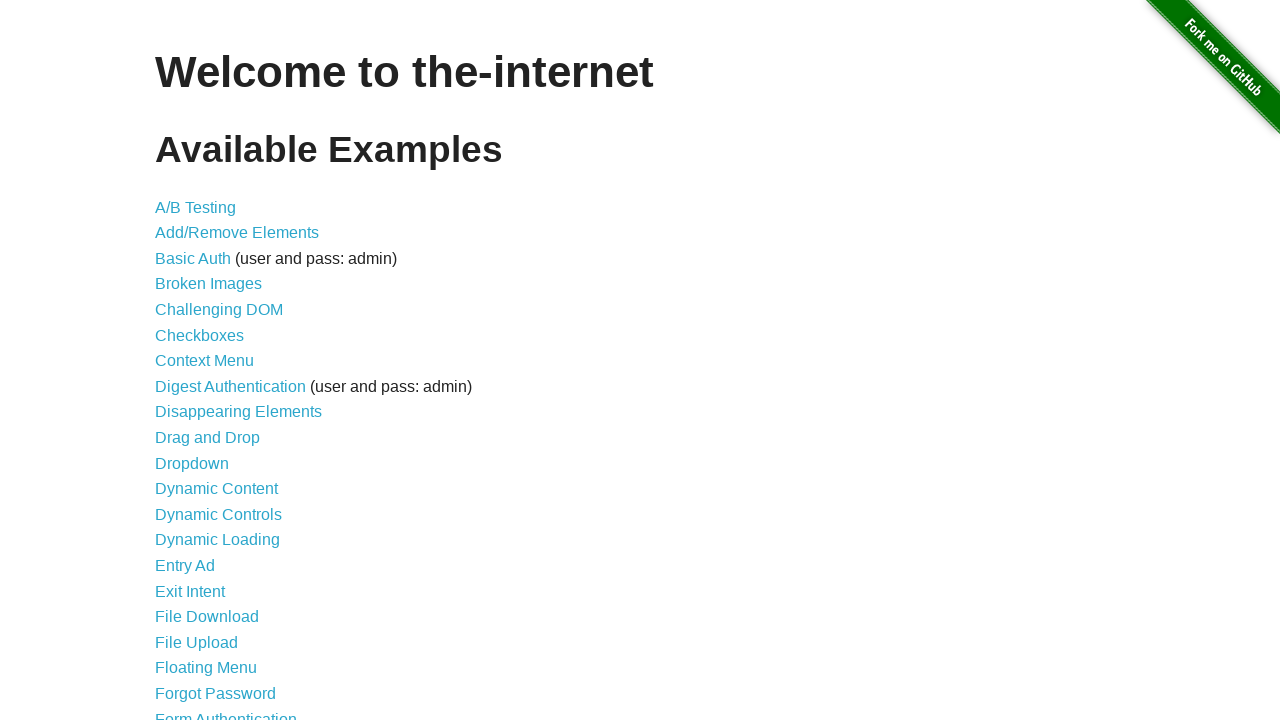

Clicked on Form Authentication link at (226, 712) on text=Form Authentication
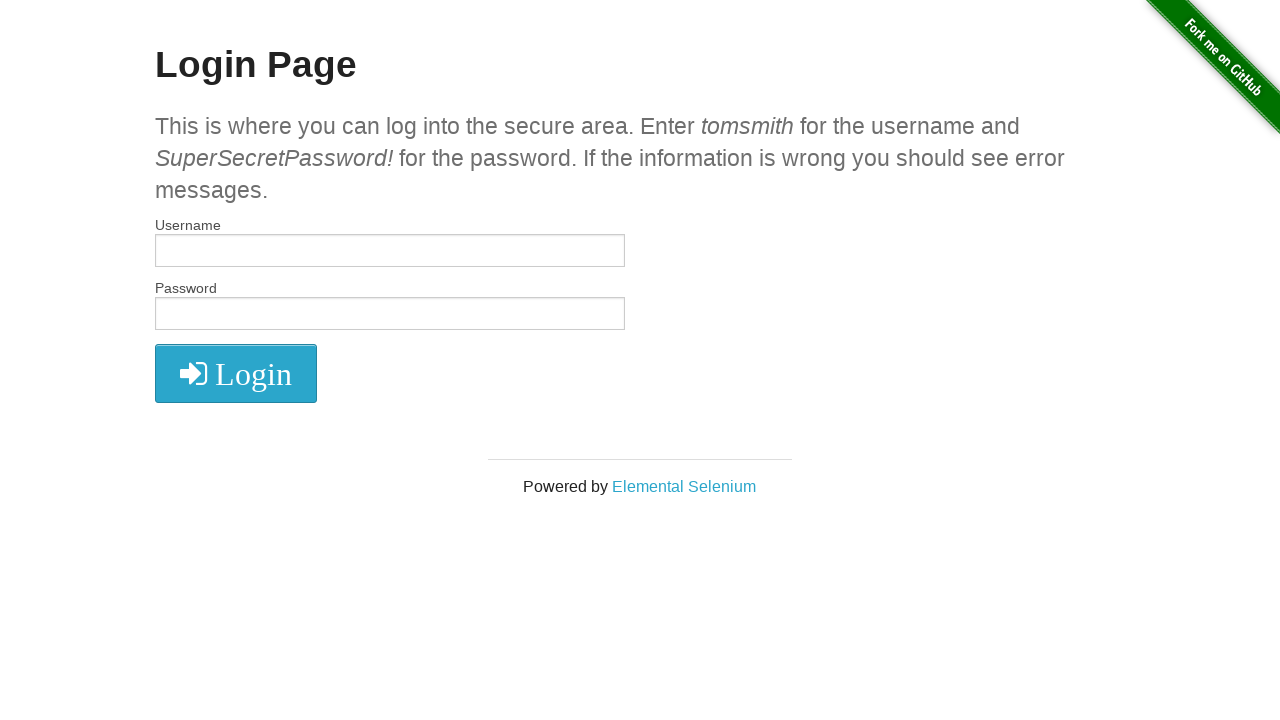

Filled username field with 'tomsmith' on #username
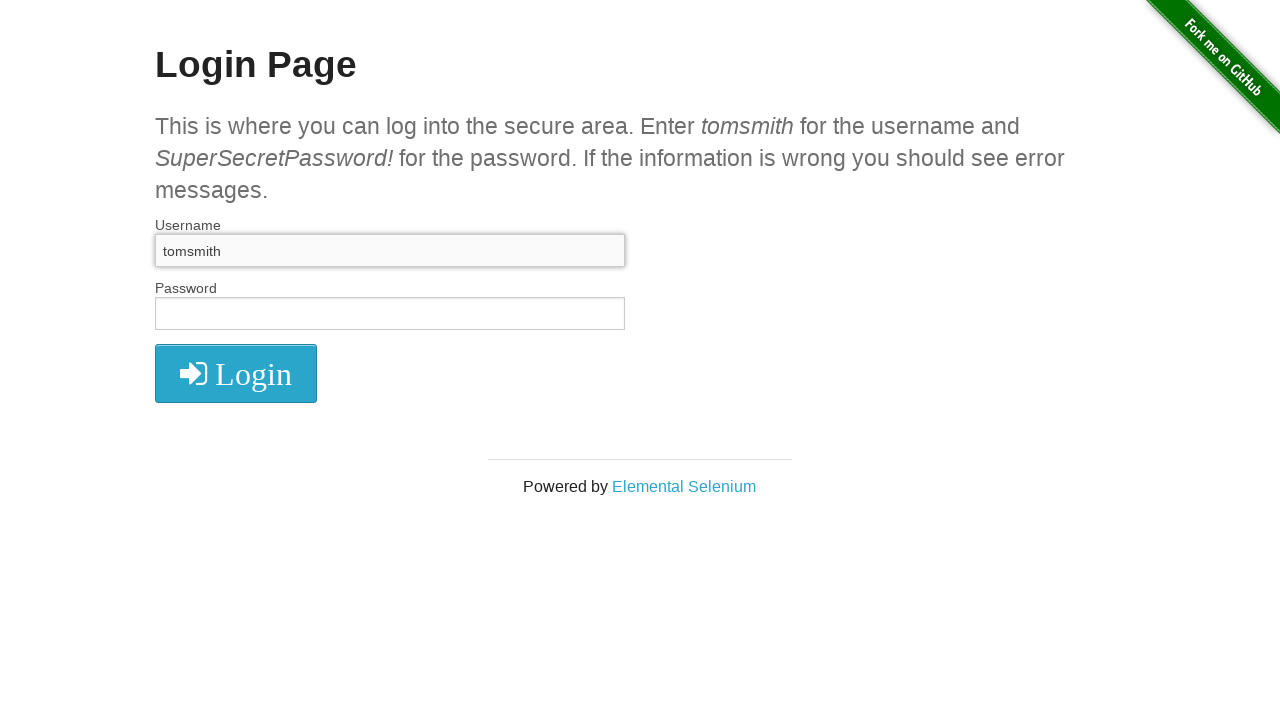

Filled password field with 'SuperSecretPassword!' on #password
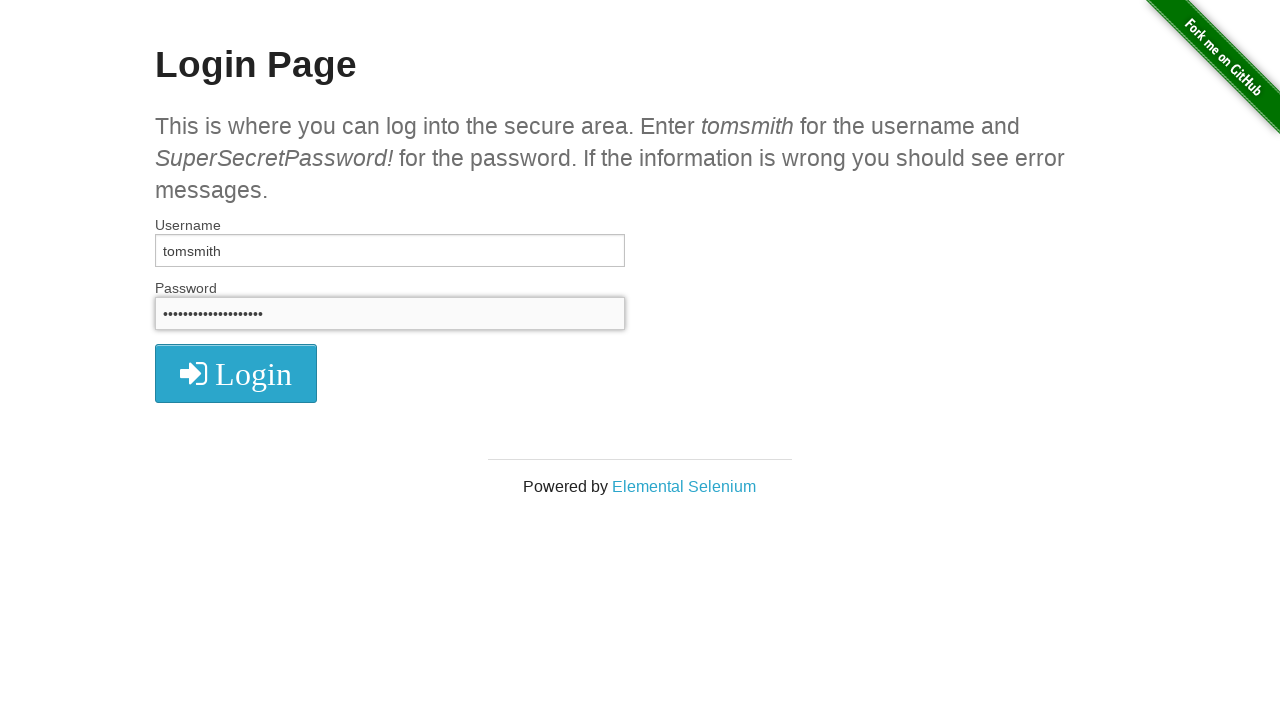

Clicked login button at (236, 373) on [class='radius']
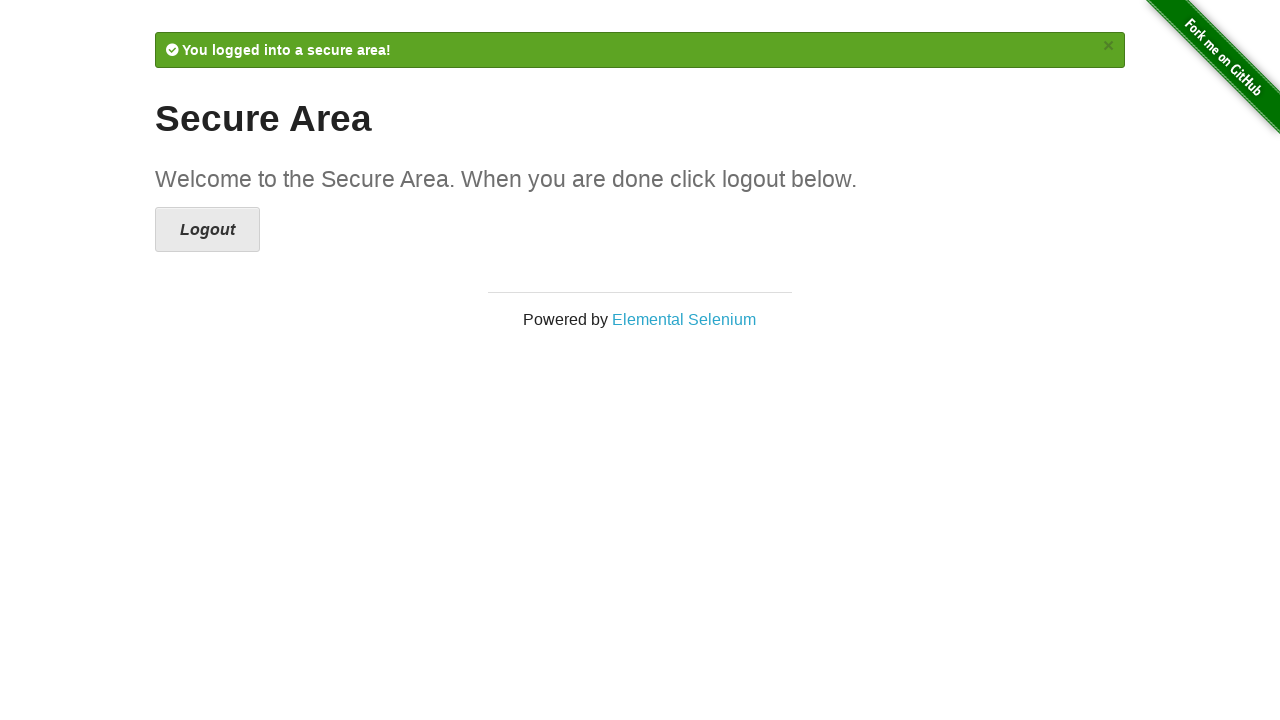

Verified user logged in successfully - Secure Area loaded
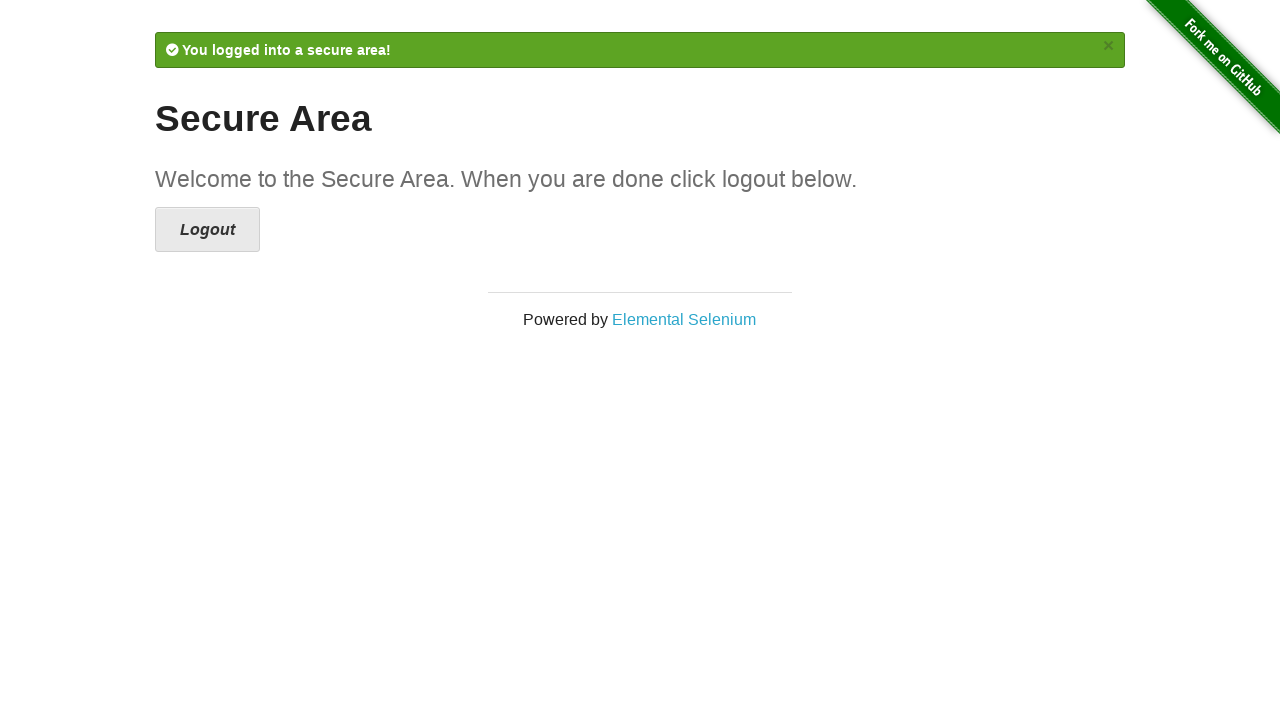

Clicked logout button at (640, 179) on text=Logout
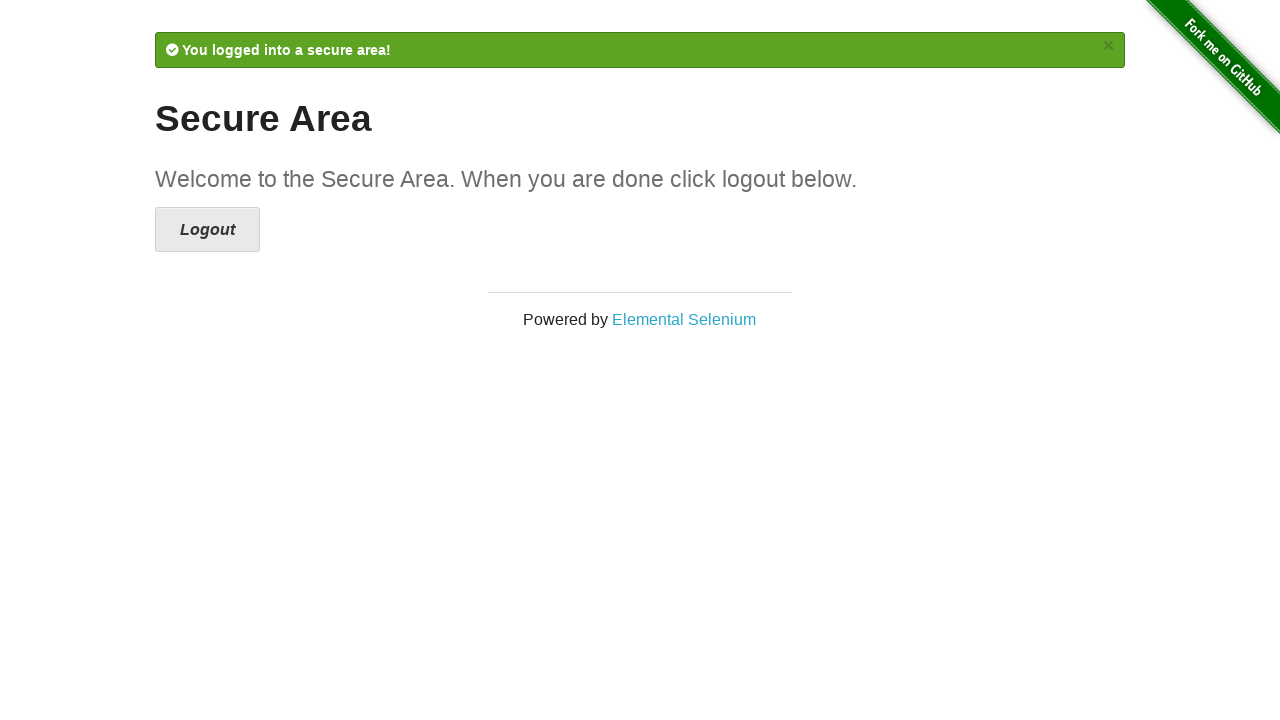

Navigated back to the-internet.herokuapp.com home page
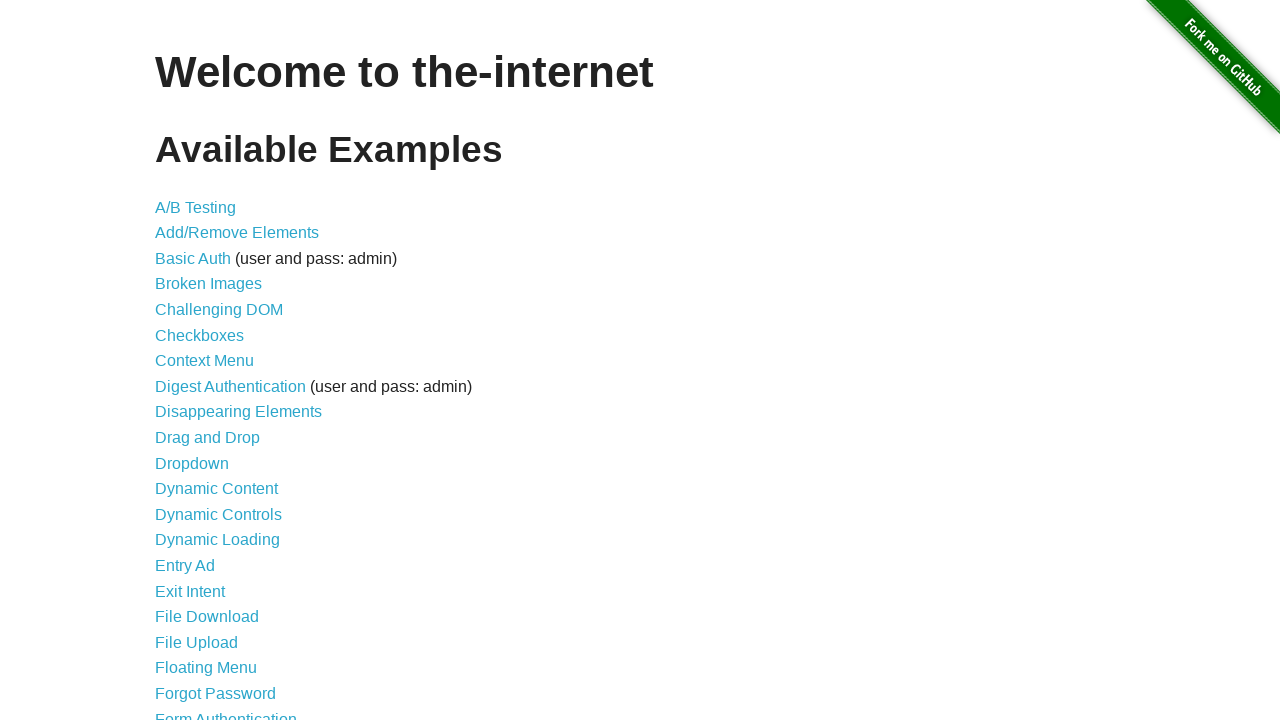

Clicked on Dropdown link at (192, 463) on text=Dropdown
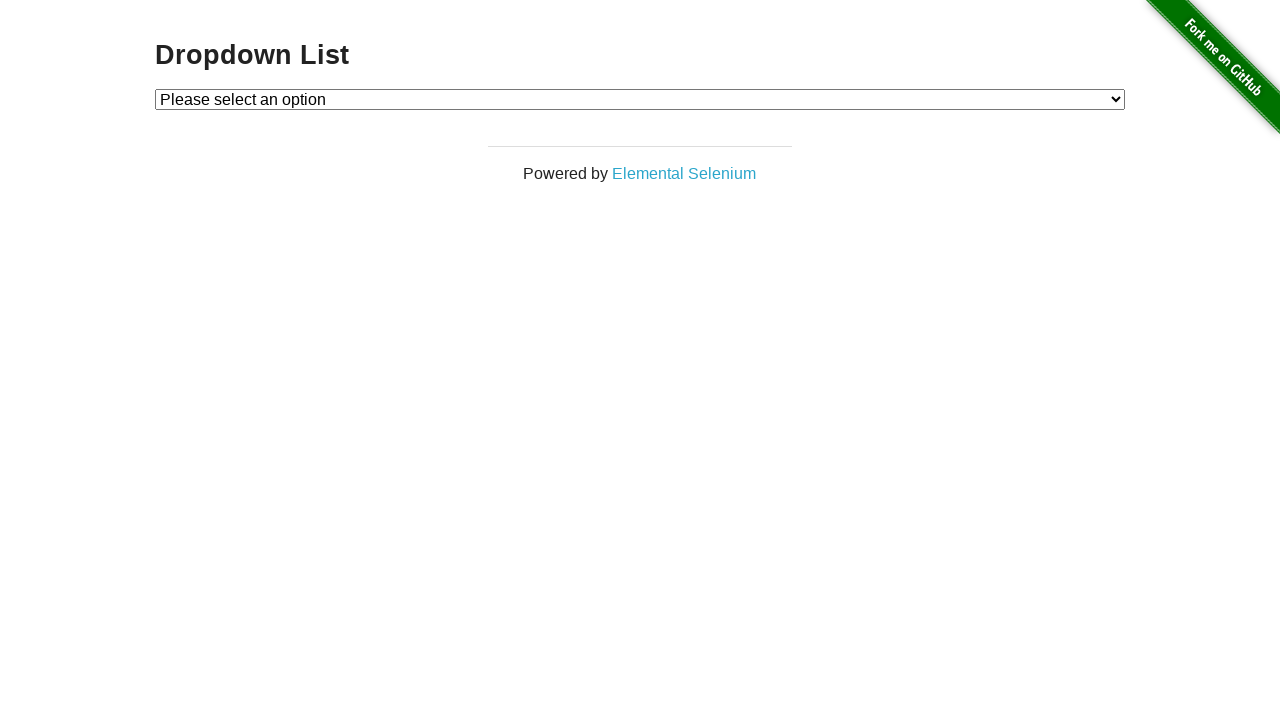

Selected option 2 from dropdown menu on select#dropdown
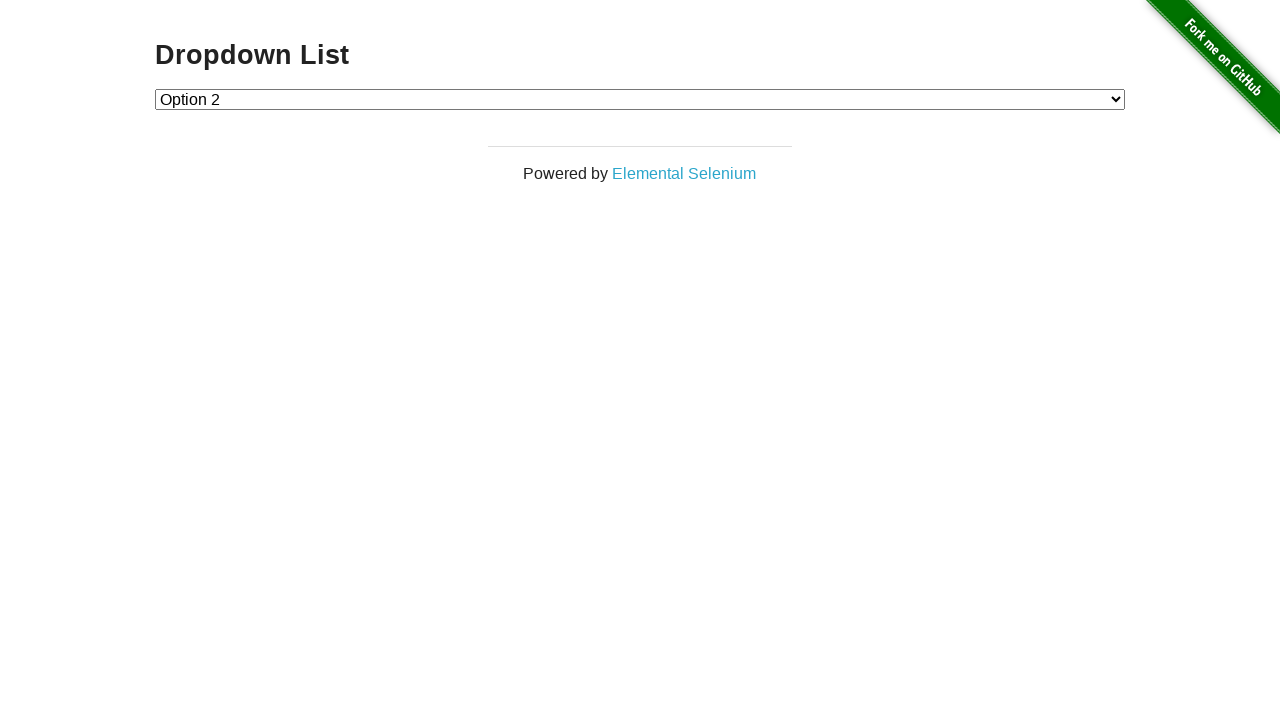

Navigated back to the-internet.herokuapp.com home page
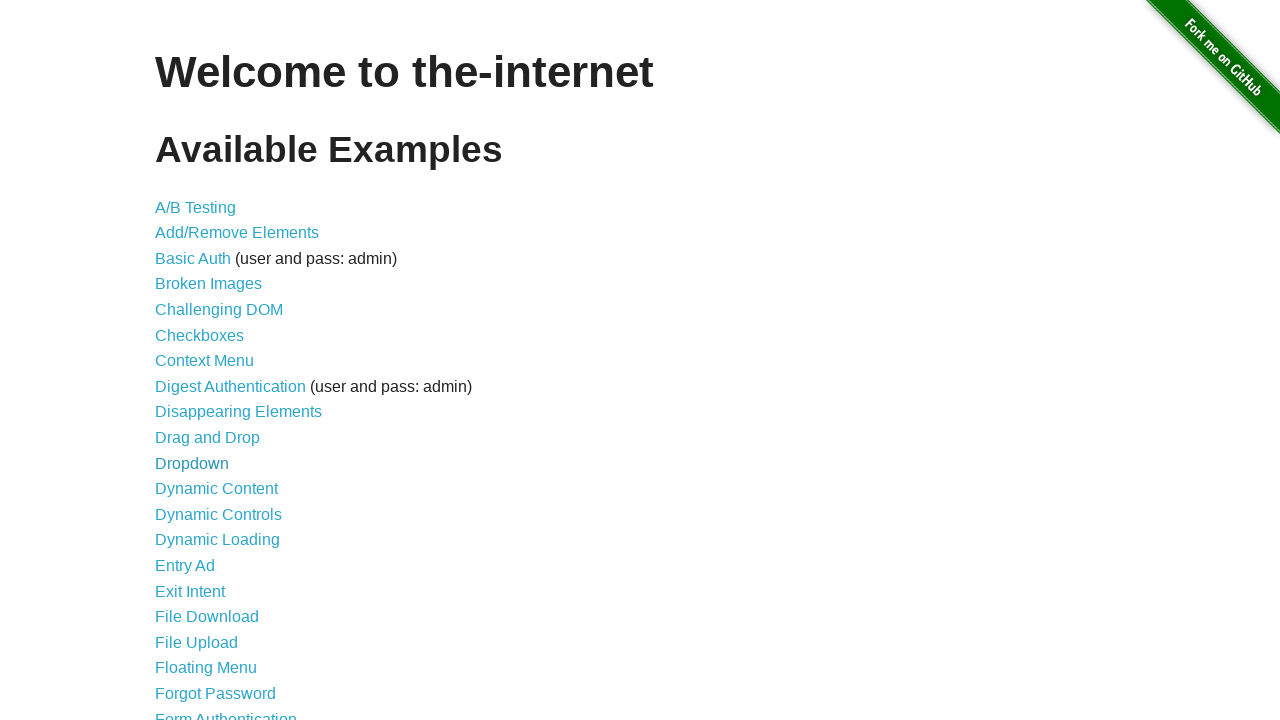

Clicked on Multiple Windows link at (218, 369) on text=Multiple Windows
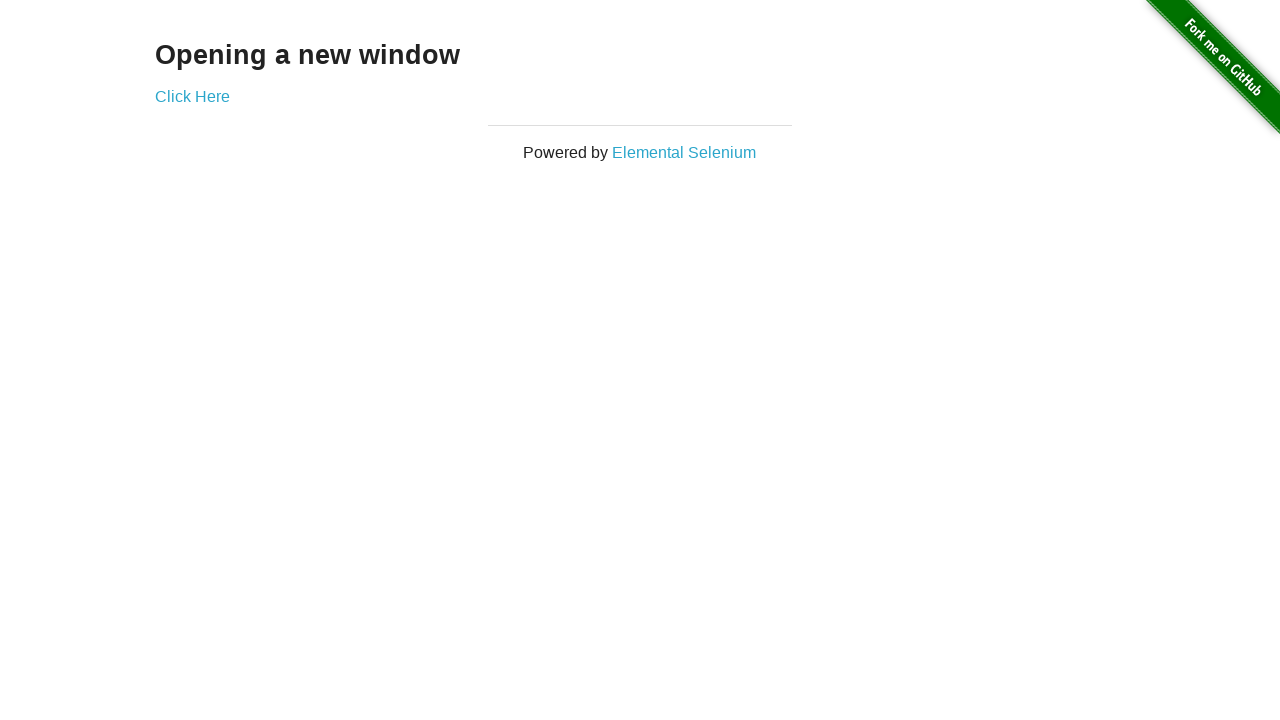

Clicked 'Click Here' to open new window popup at (192, 96) on text=Click Here
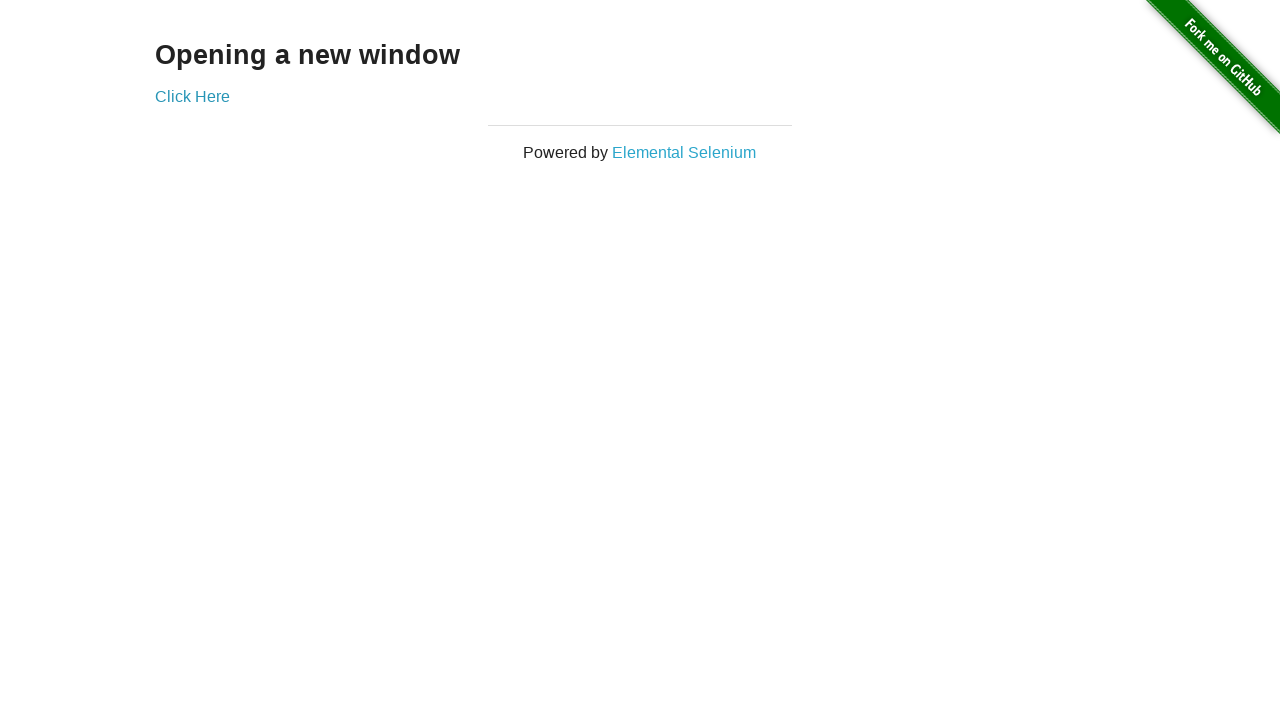

Verified new window opened and contains 'New Window' text
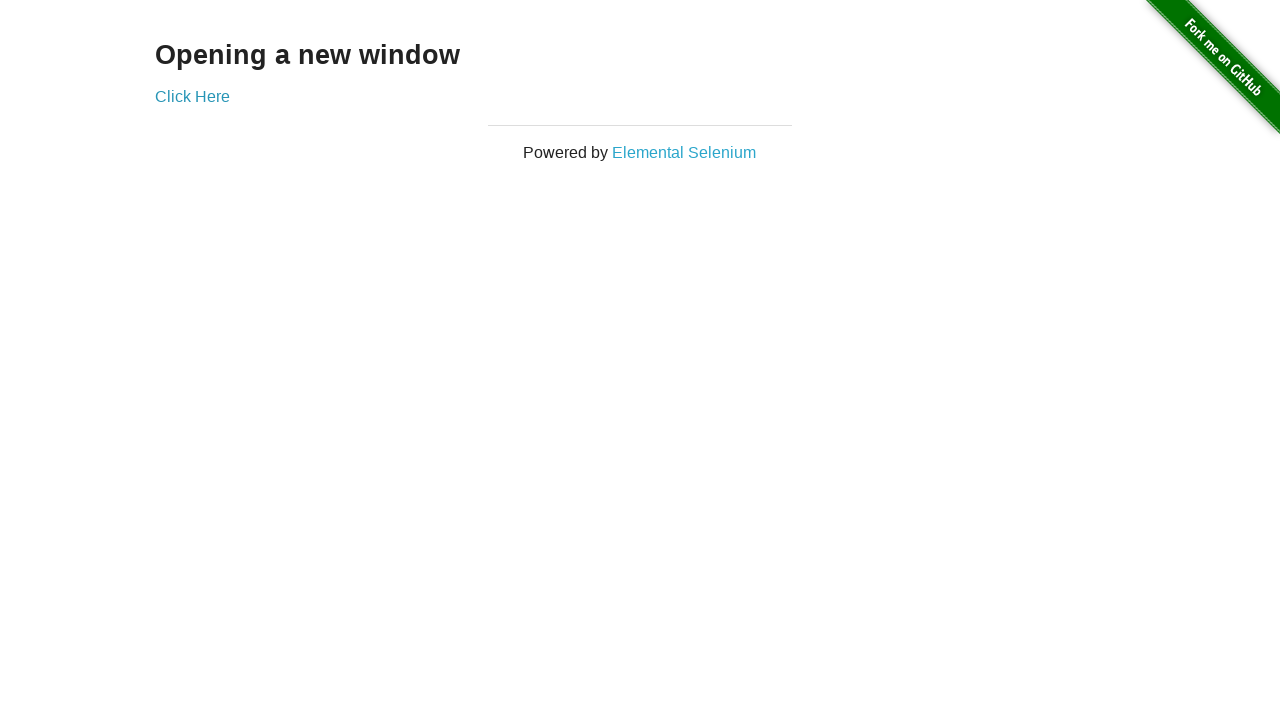

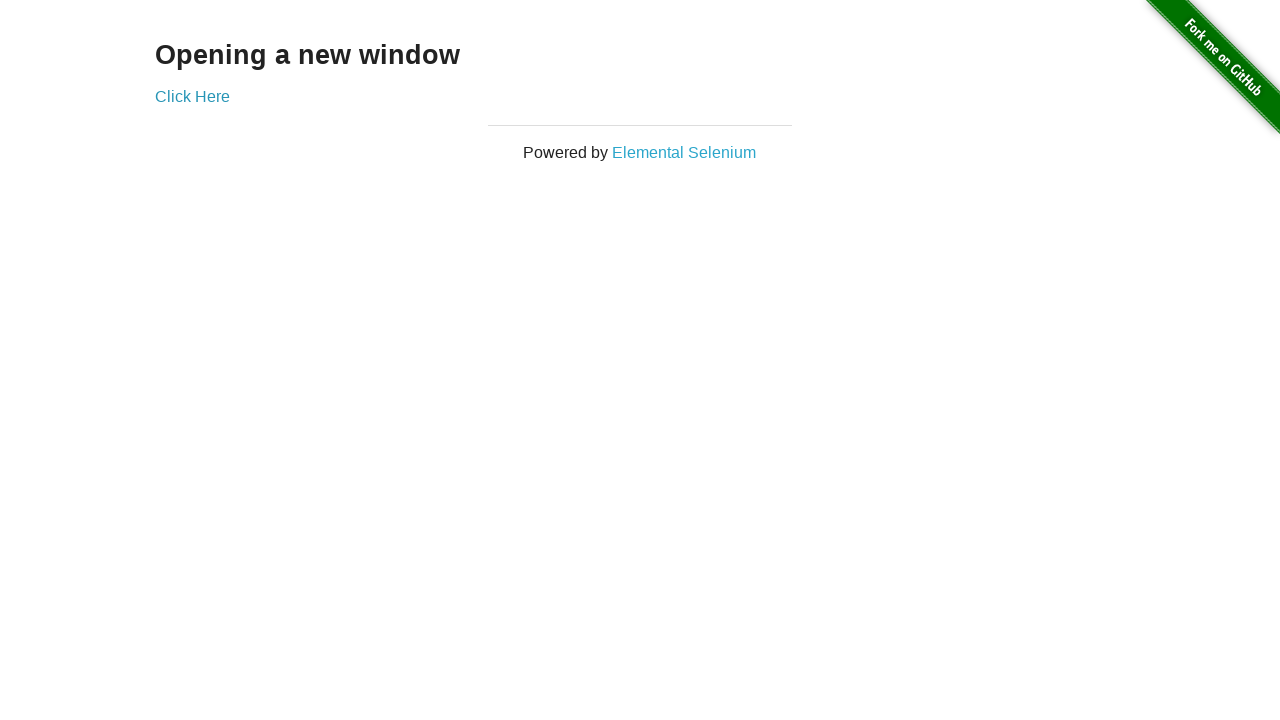